Navigates to Nykaa beauty and fashion e-commerce website

Starting URL: https://www.nykaa.com/

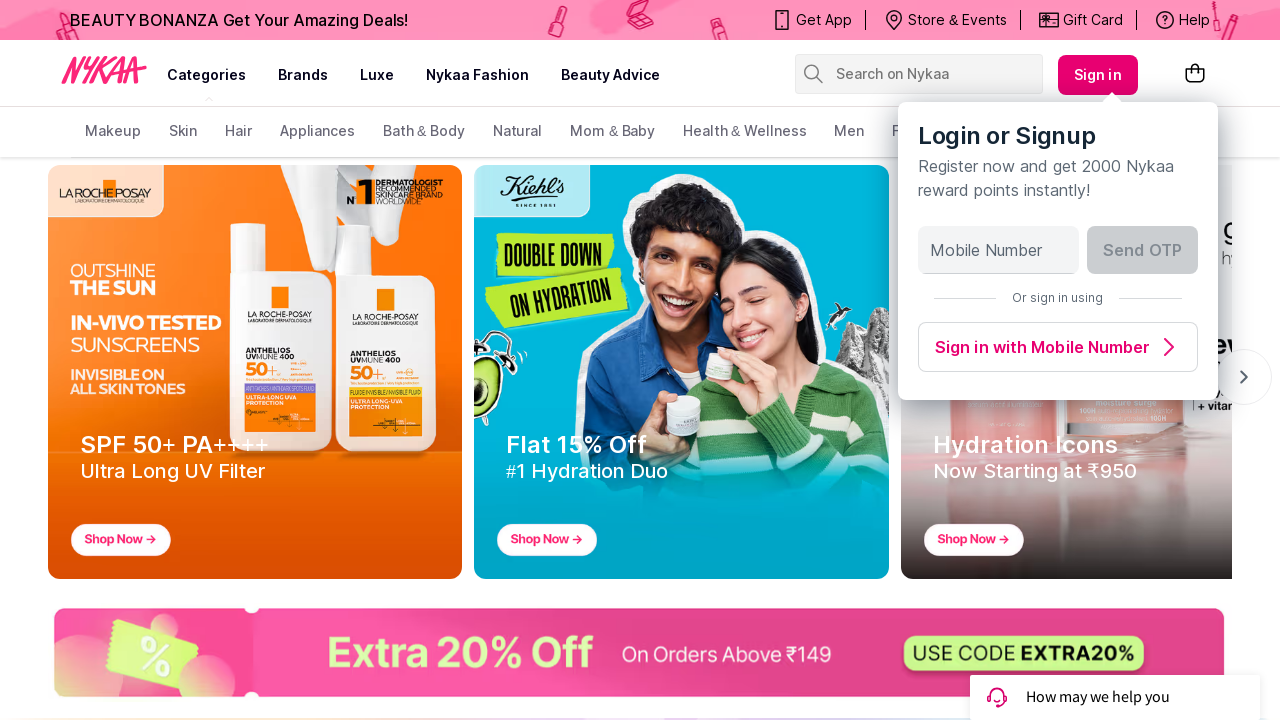

Waited for Nykaa website to load completely (network idle)
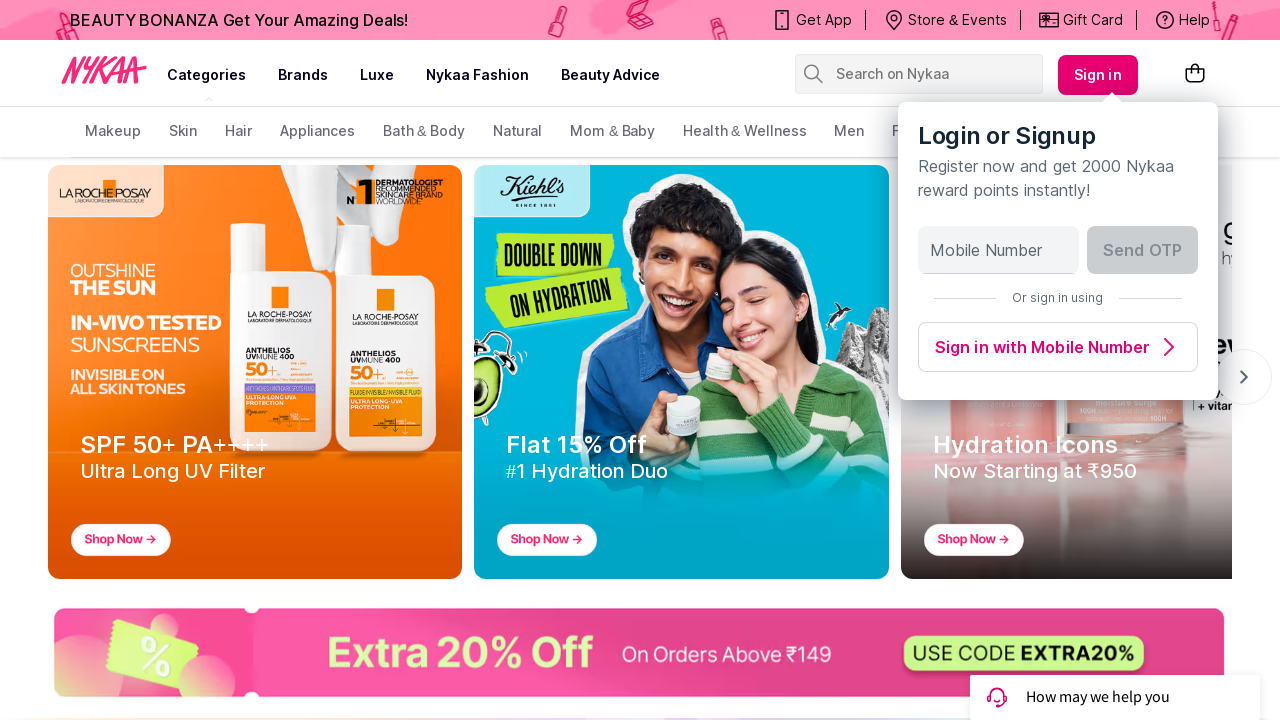

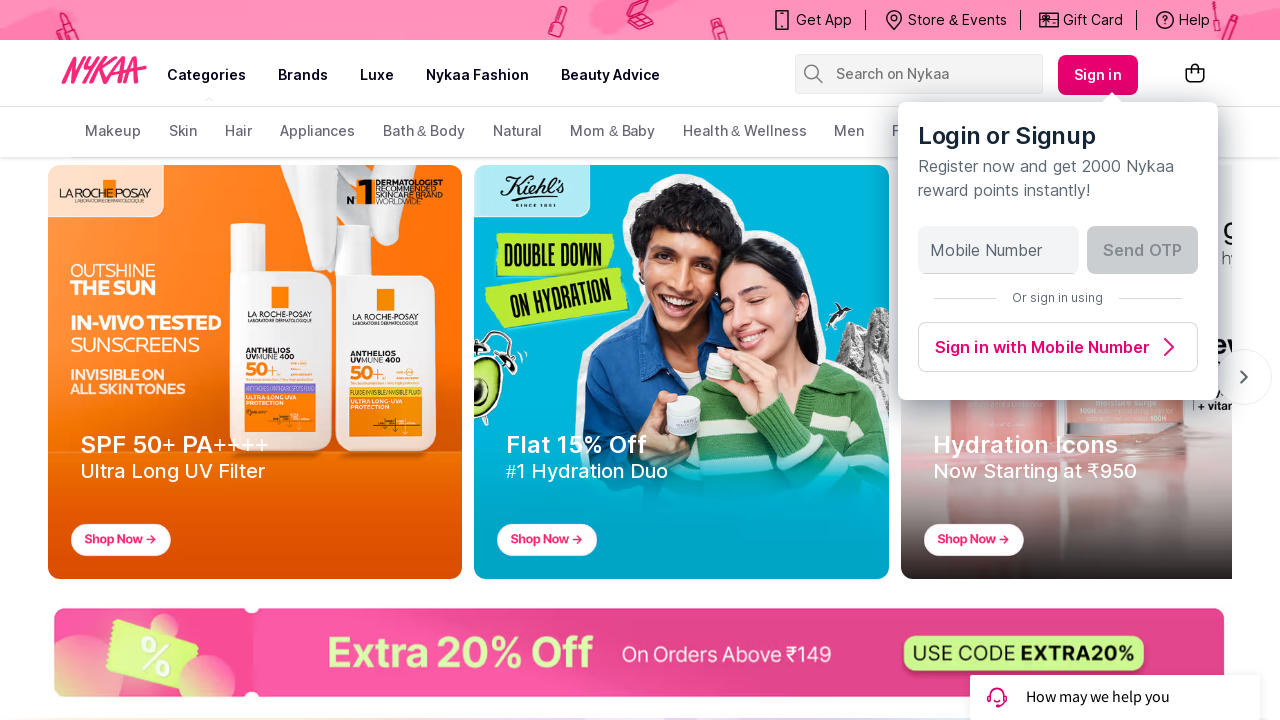